Tests a practice form by checking checkboxes, selecting gender, filling password, submitting the form, then navigating to shop and adding a Nokia Edge product to cart.

Starting URL: https://rahulshettyacademy.com/angularpractice/

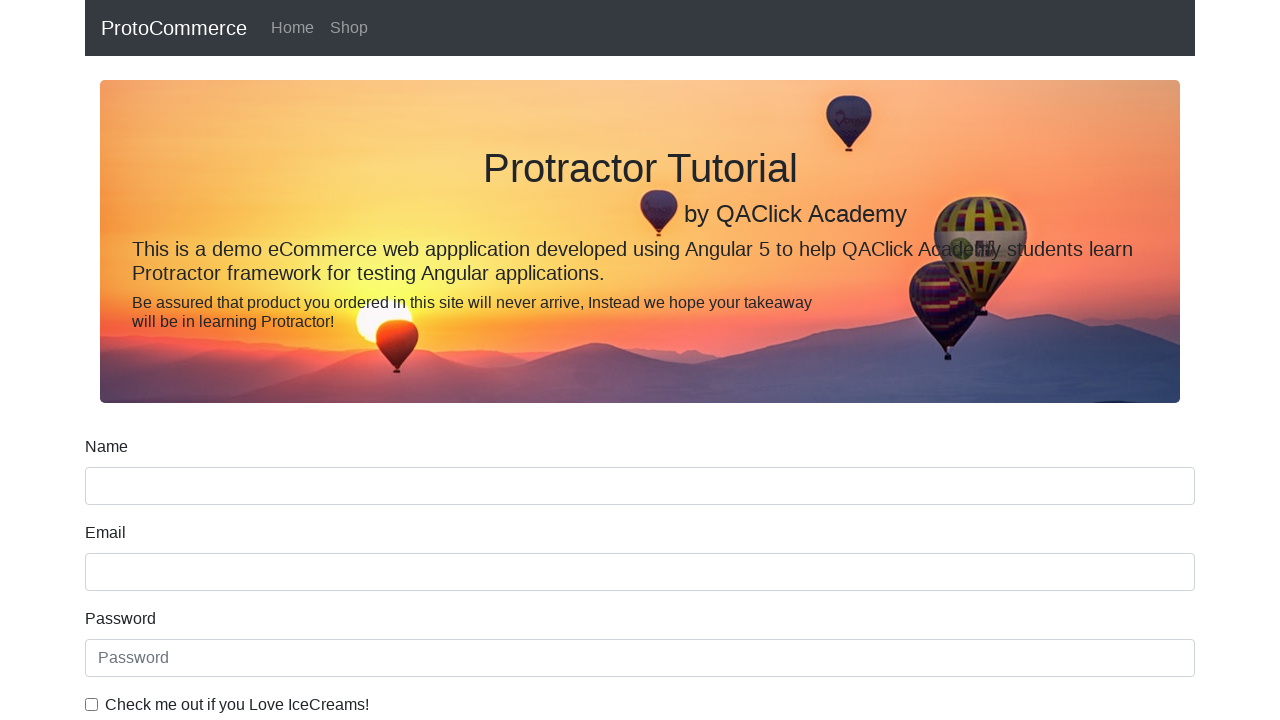

Checked the ice cream checkbox at (92, 704) on internal:label="Check me out if you Love IceCreams!"i
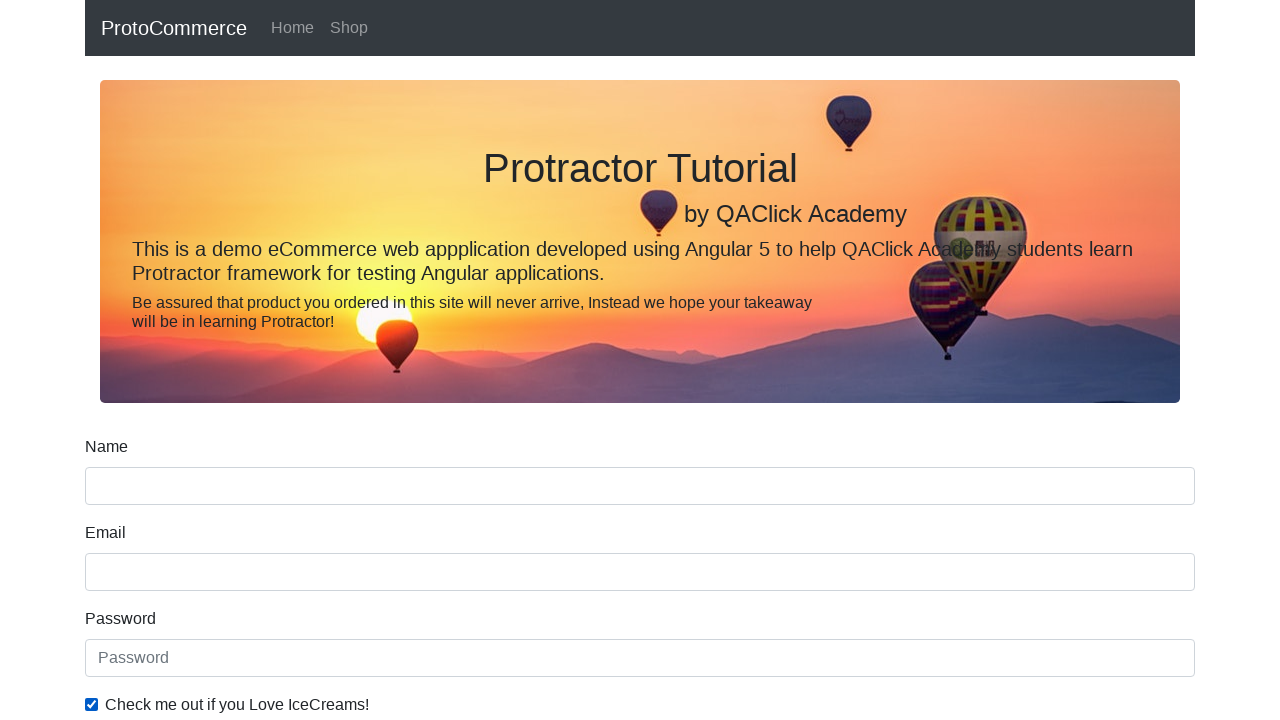

Checked the Employed radio button at (326, 360) on internal:label="Employed"i
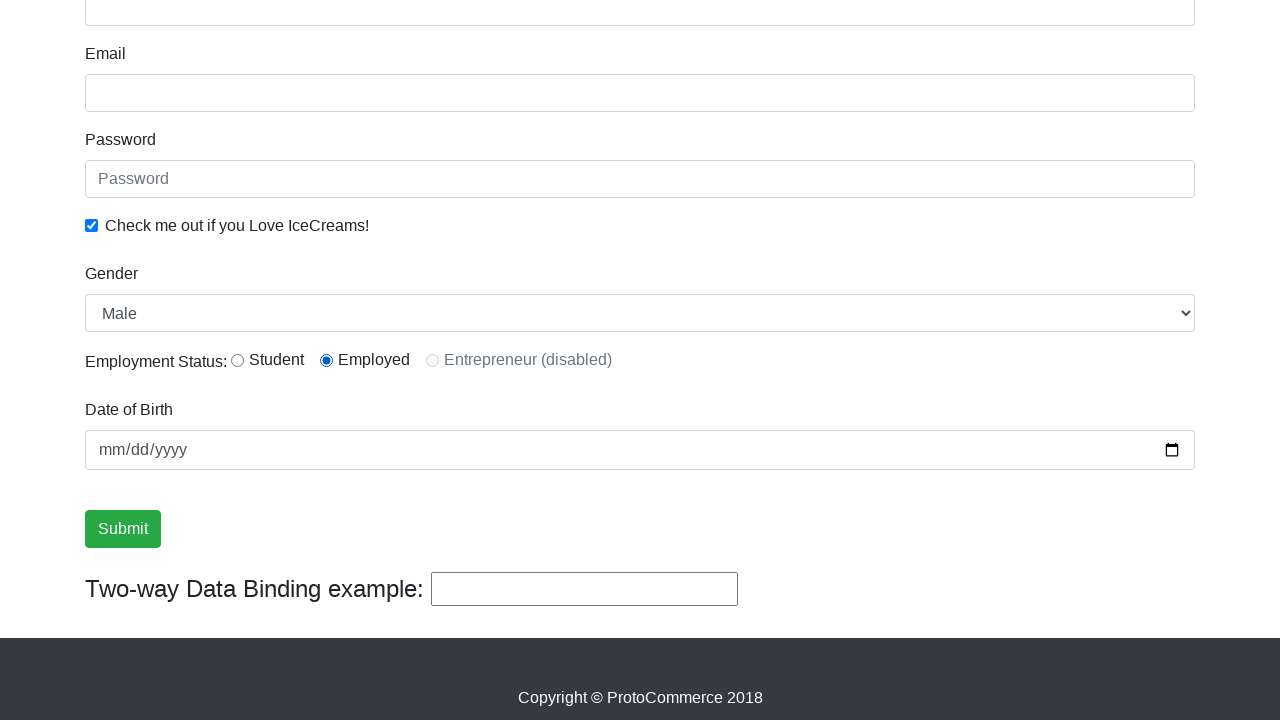

Selected 'Male' from Gender dropdown on internal:label="Gender"i
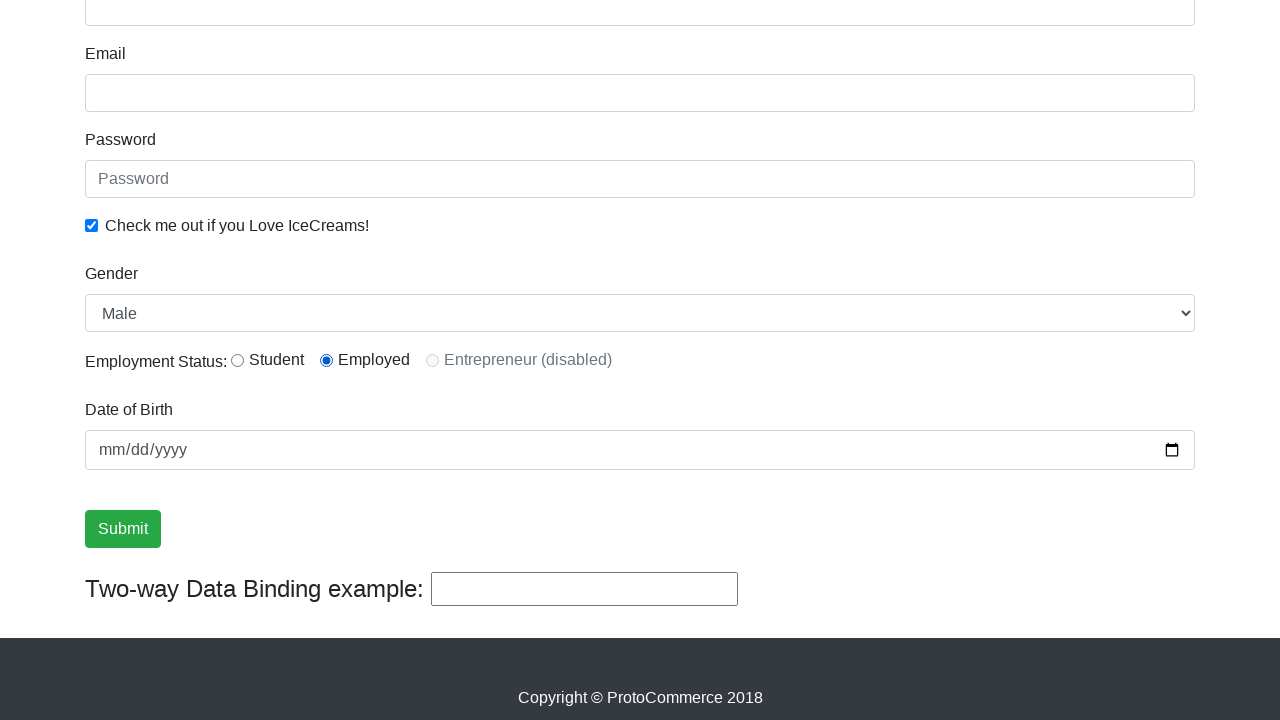

Filled password field with 'abc123' on internal:label="Password"i
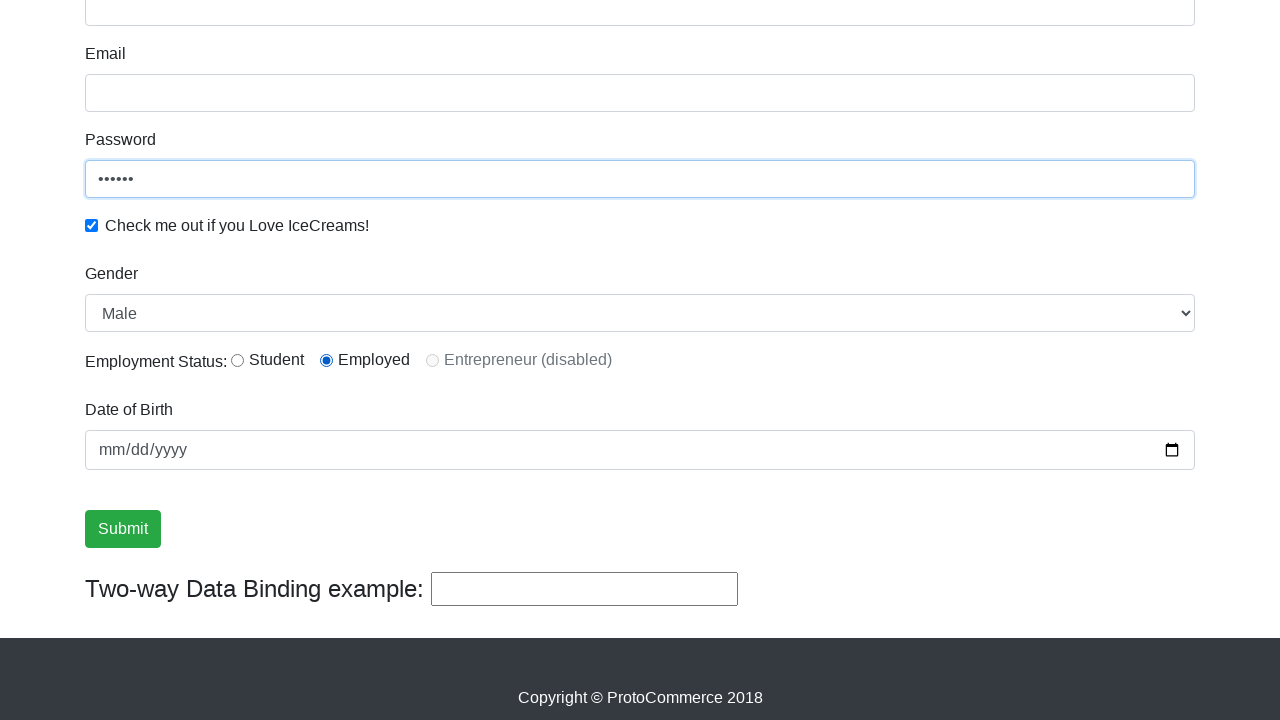

Clicked the Submit button at (123, 529) on internal:role=button[name="Submit"i]
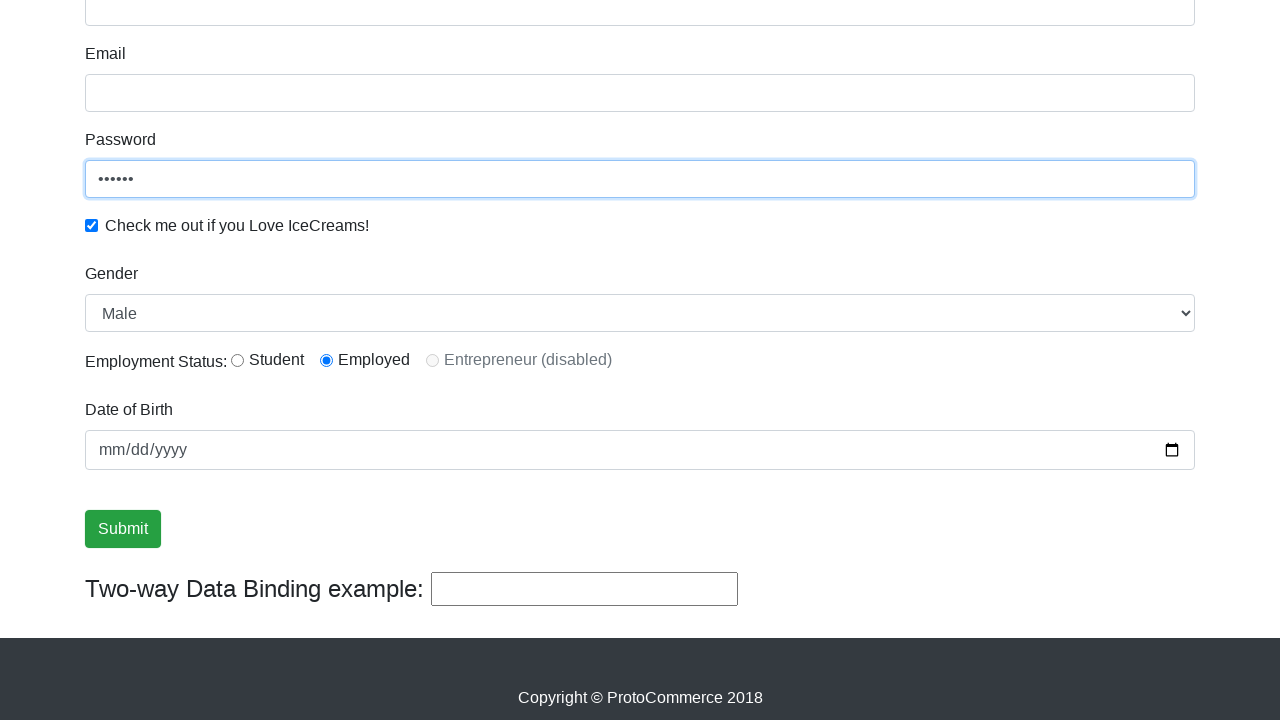

Verified success message is visible
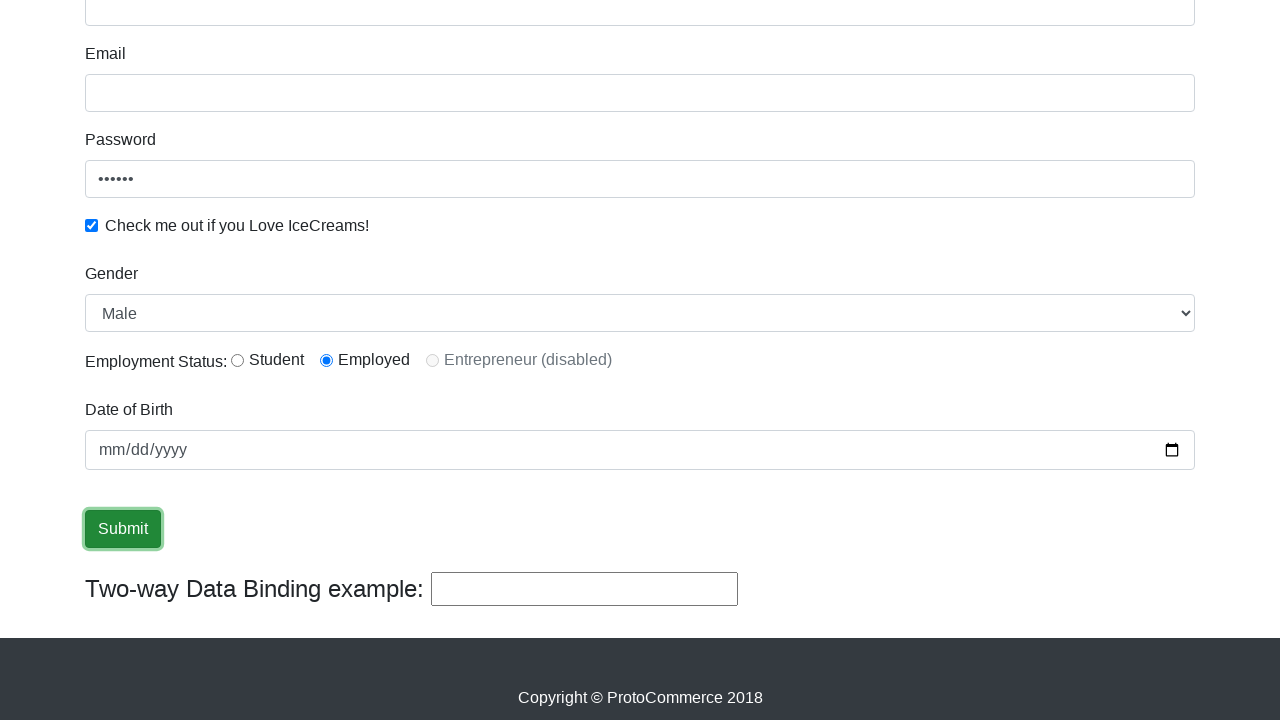

Clicked on Shop link at (349, 28) on internal:role=link[name="Shop"i]
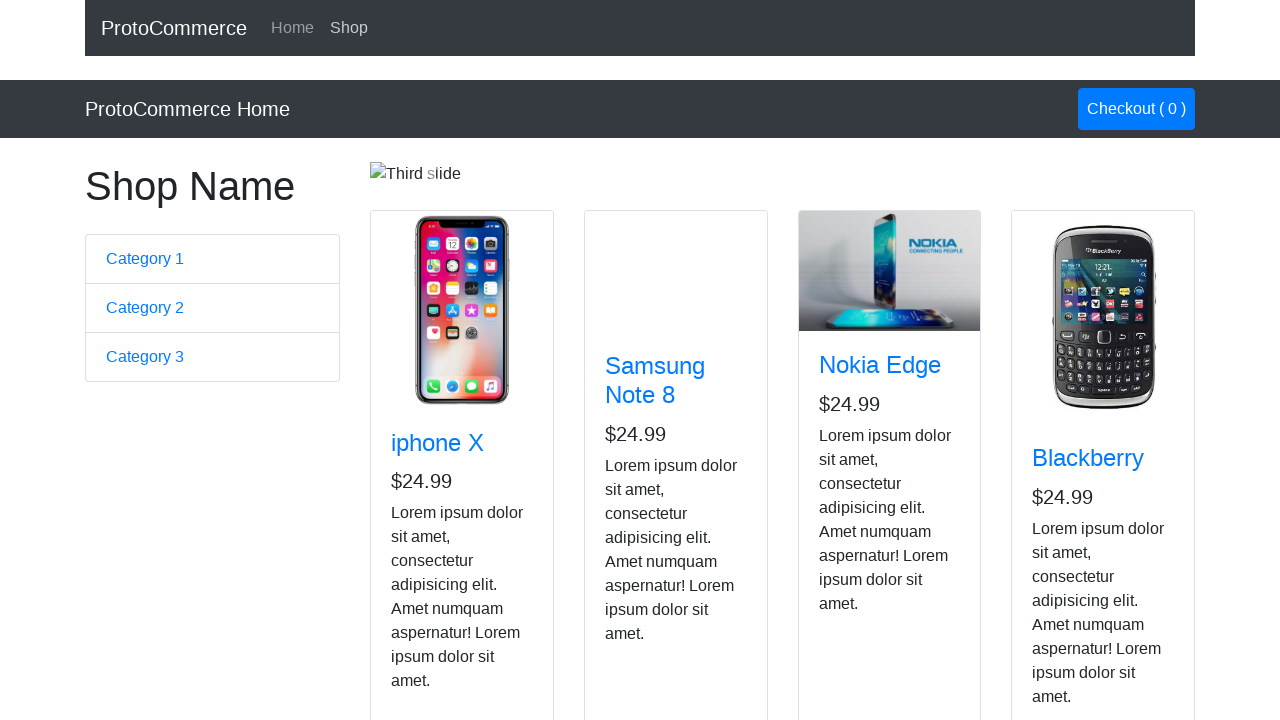

Clicked Add button for Nokia Edge product at (854, 528) on app-card >> internal:has-text="Nokia Edge"i >> internal:role=button
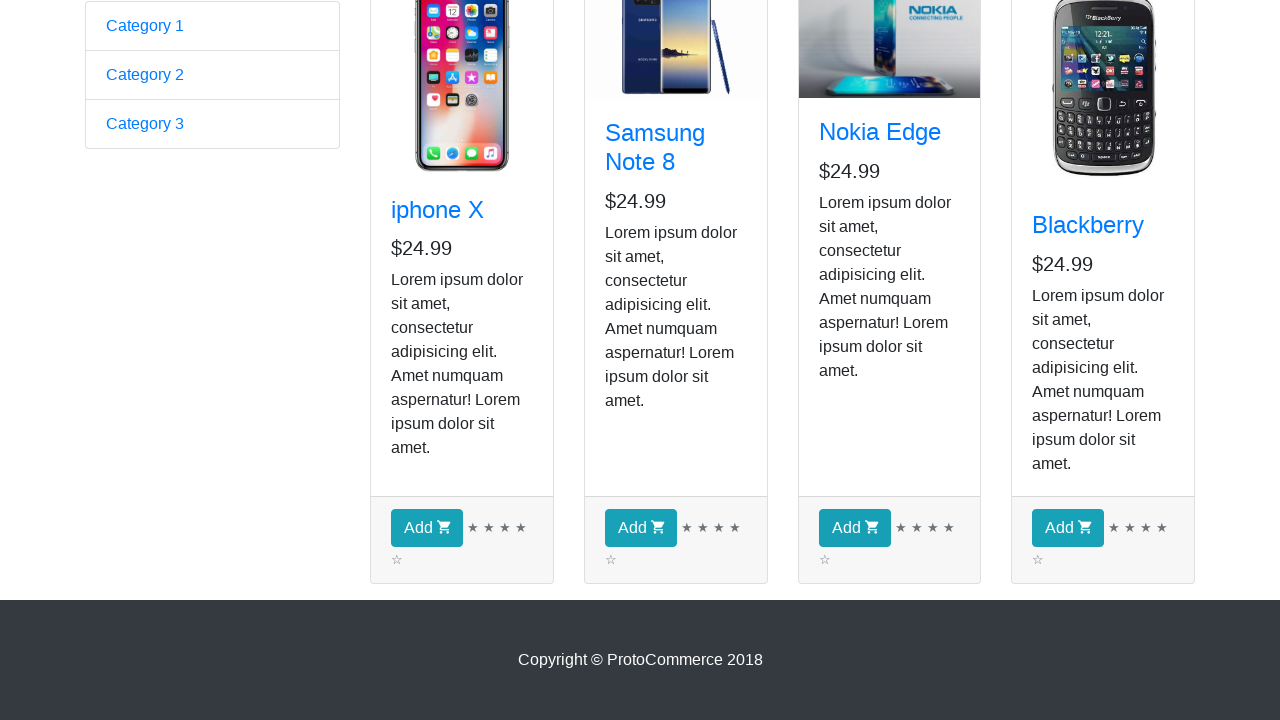

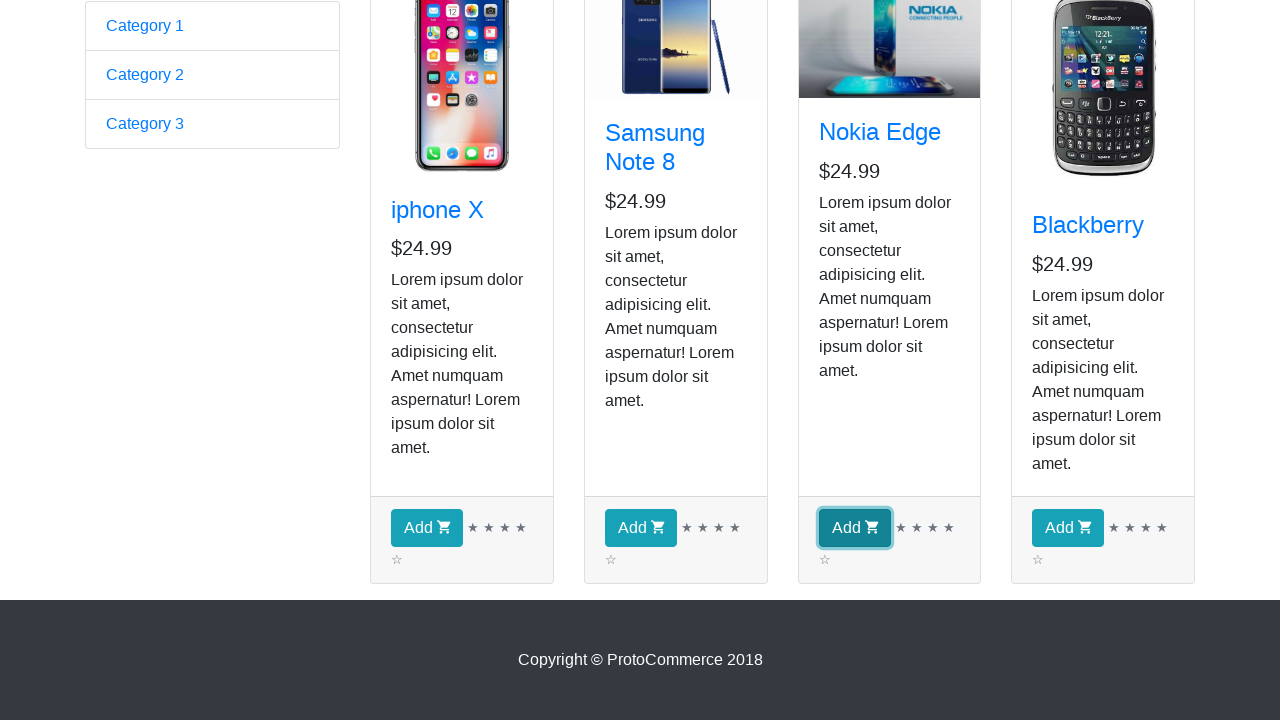